Navigates to the Selenium HQ website, clicks on the Download link, and then clicks on a specific version link to initiate a download.

Starting URL: http://seleniumhq.org

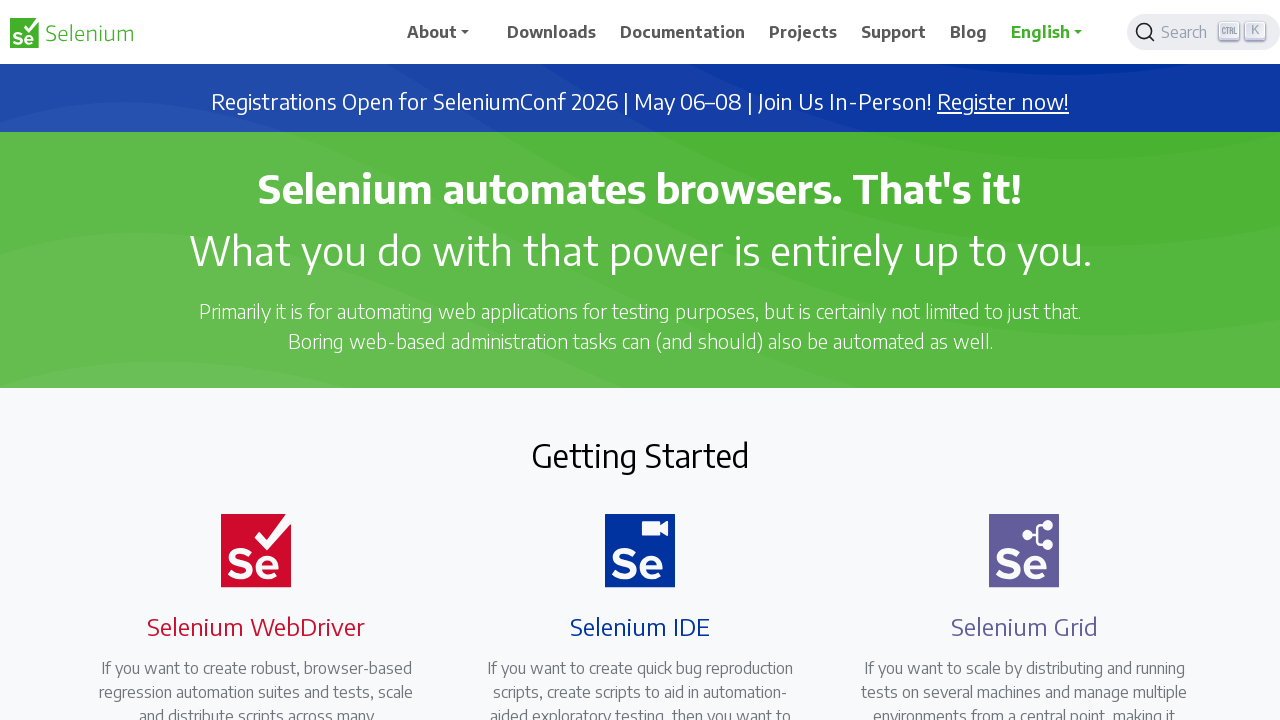

Clicked on the Download link at (552, 32) on text=Download
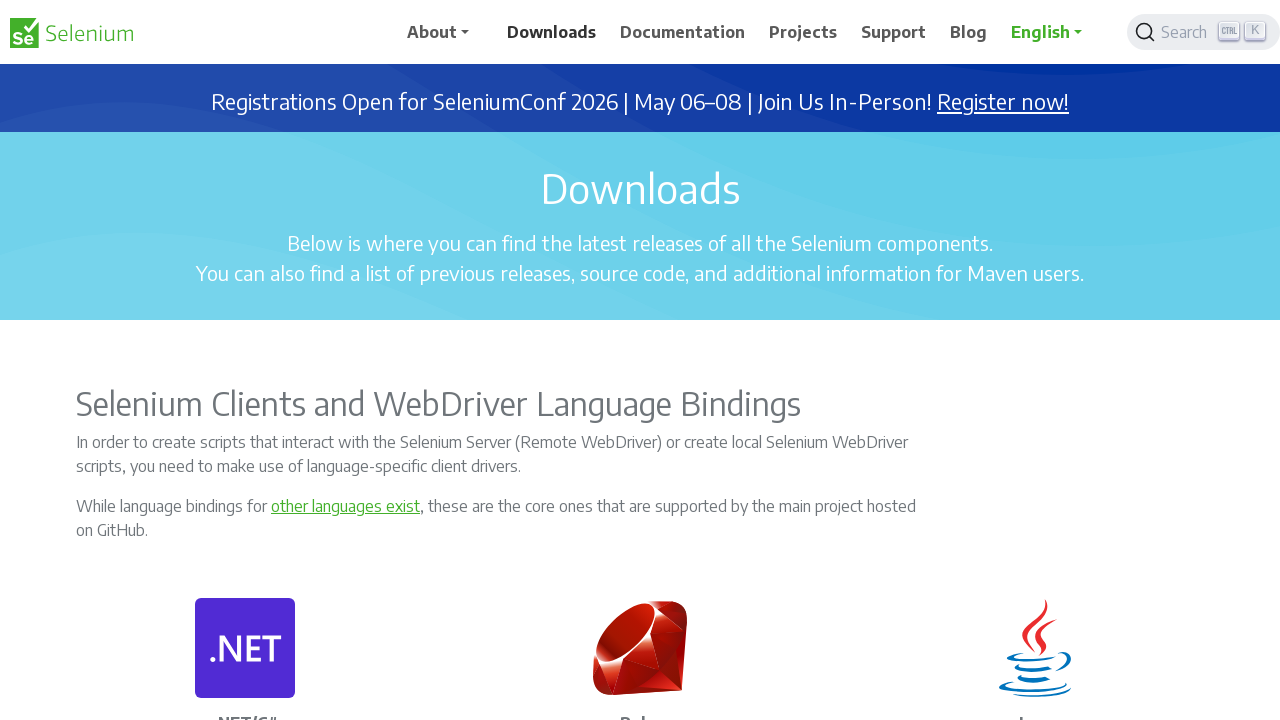

Download page loaded (domcontentloaded)
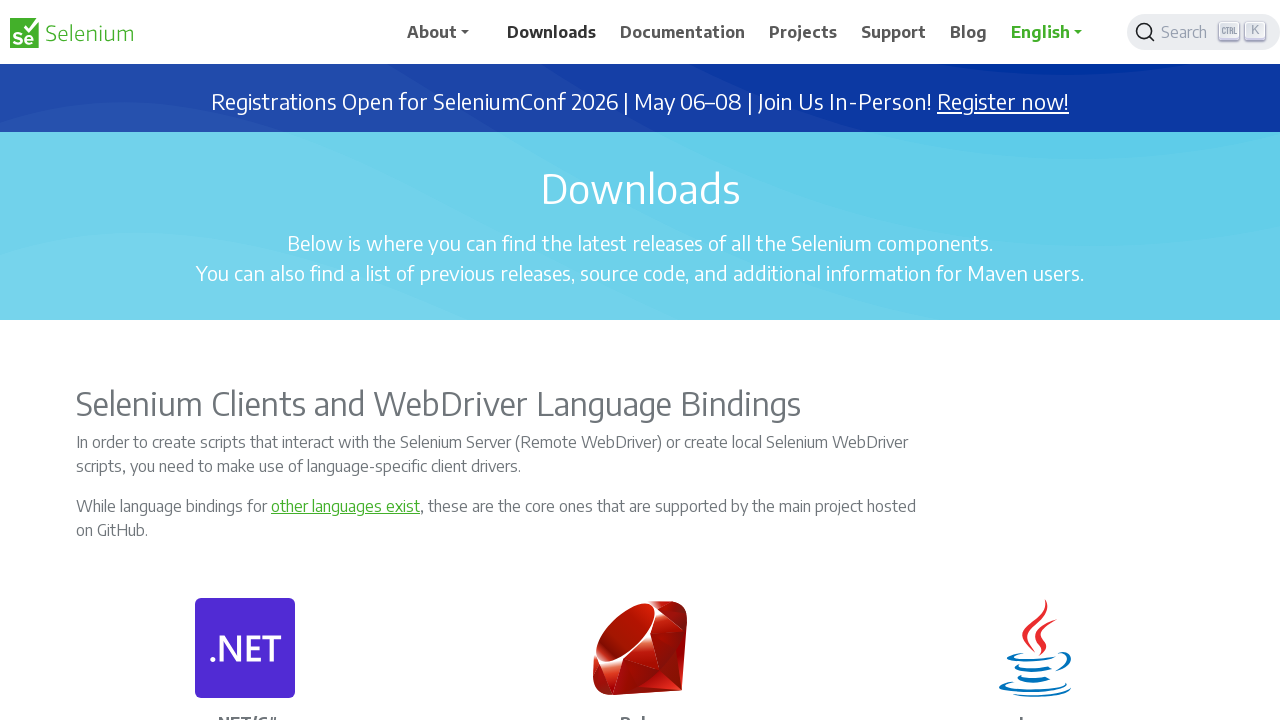

Clicked on a version download link at (552, 32) on a:has-text('Download')
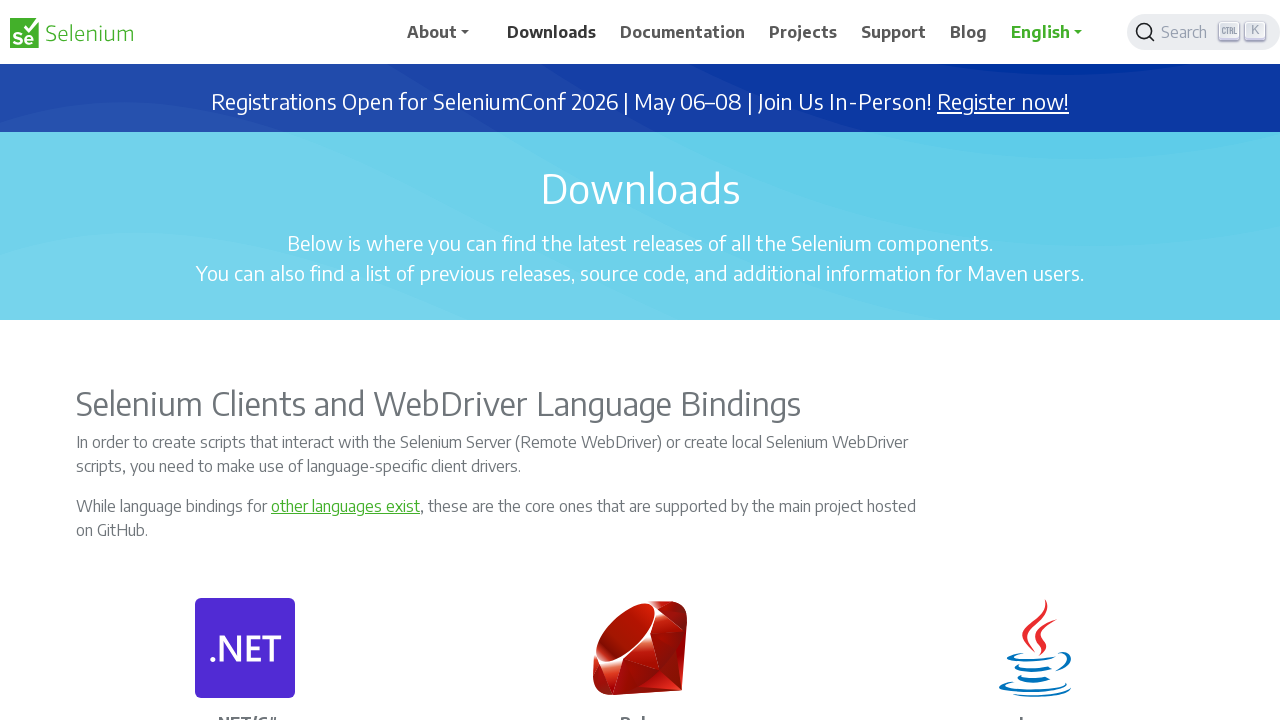

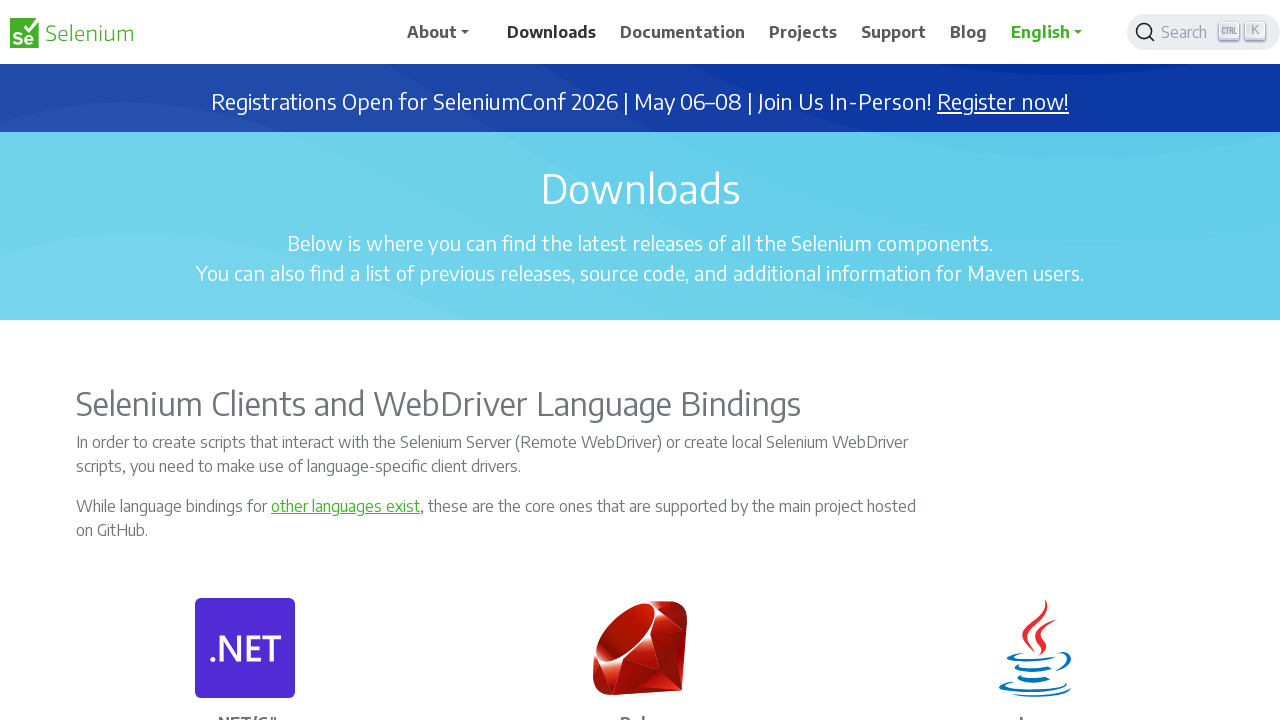